Navigates to introduction blog post and retrieves the og:image URL, then navigates to that image

Starting URL: https://roe.dev/blog/introduction

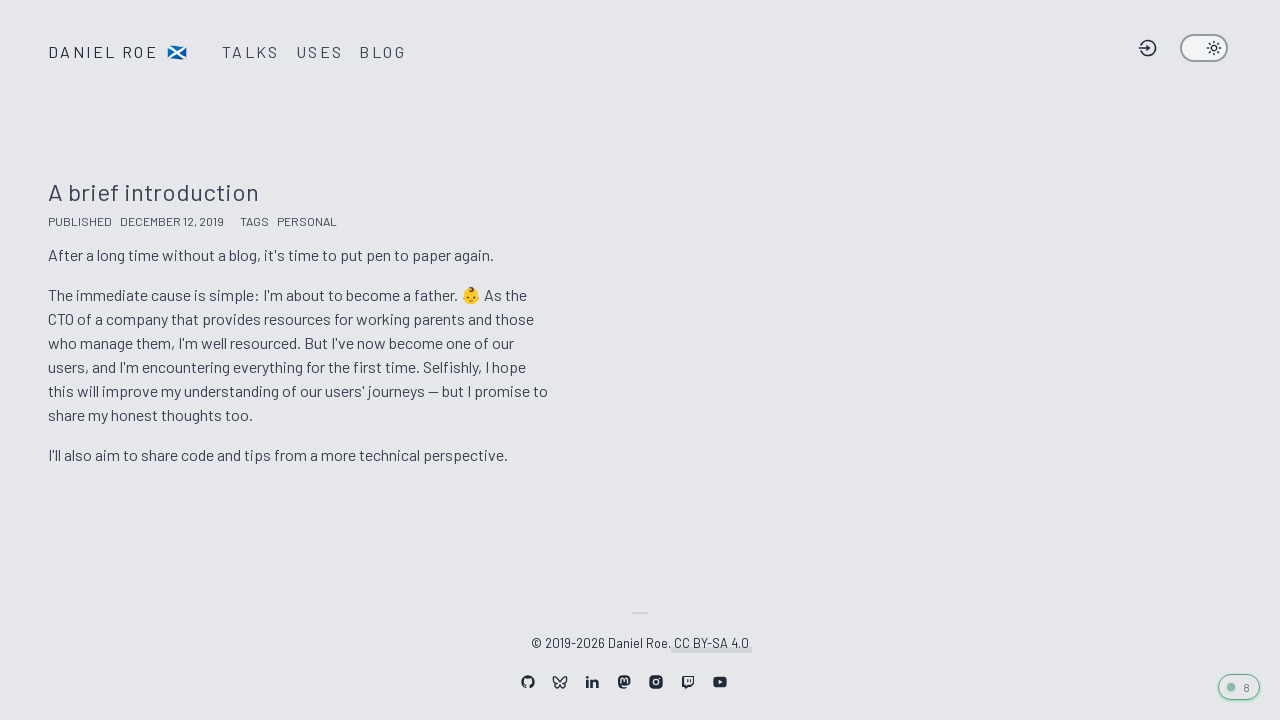

Located og:image meta tag
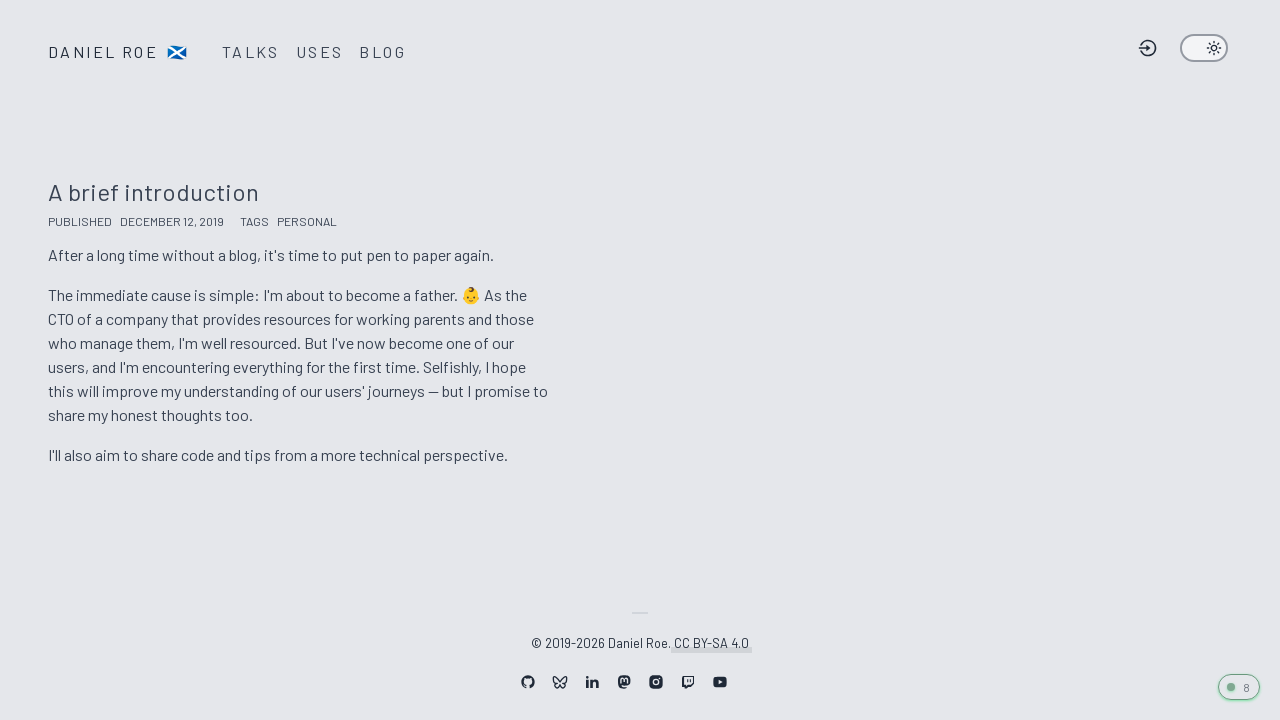

Retrieved og:image URL content
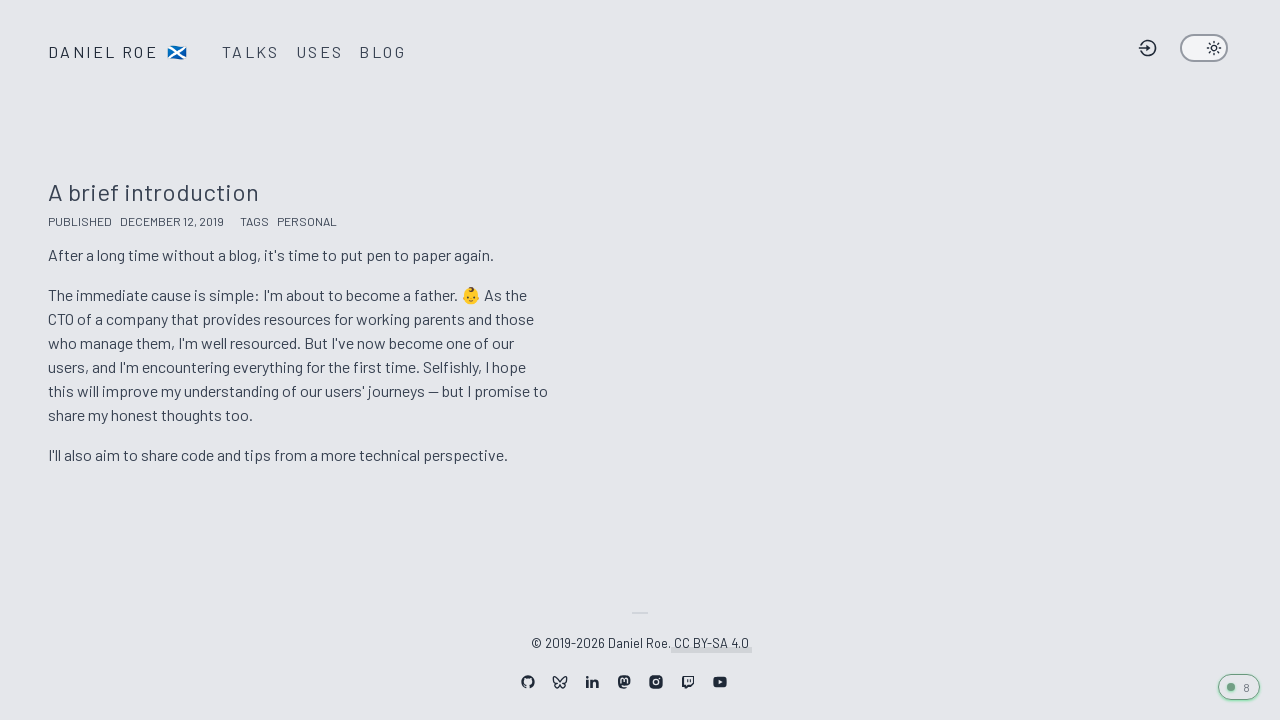

Navigated to og:image URL
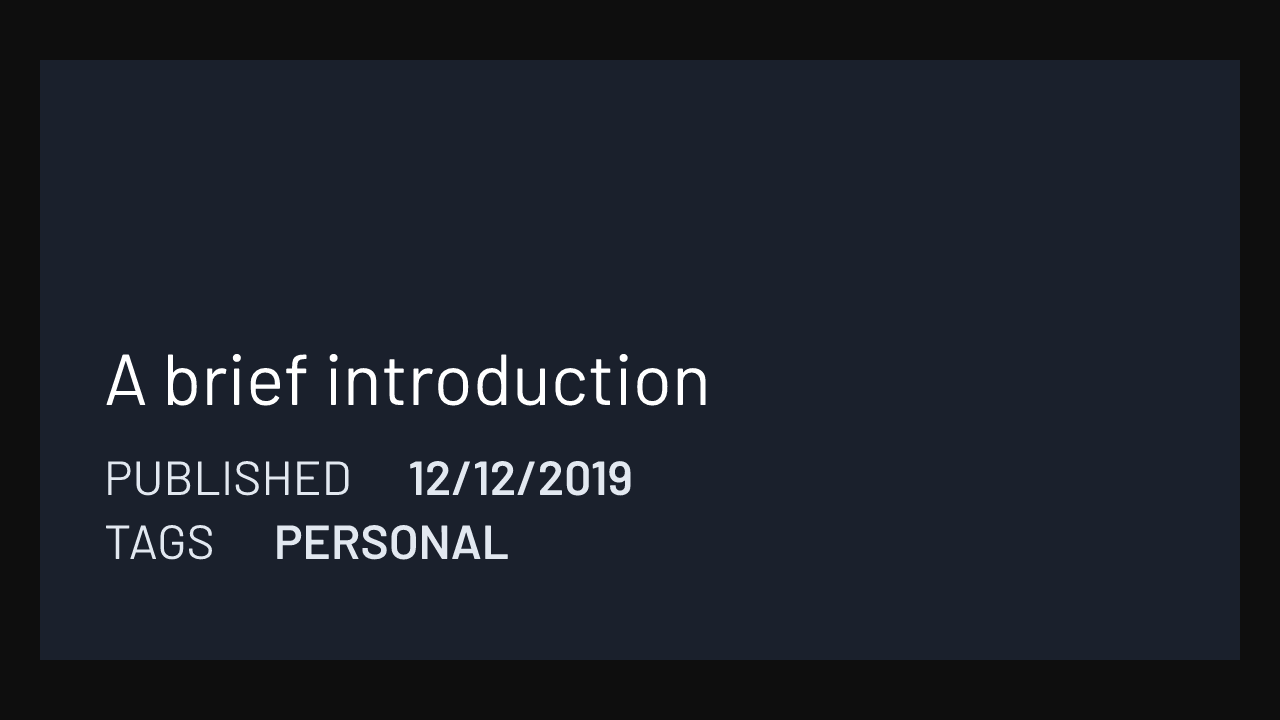

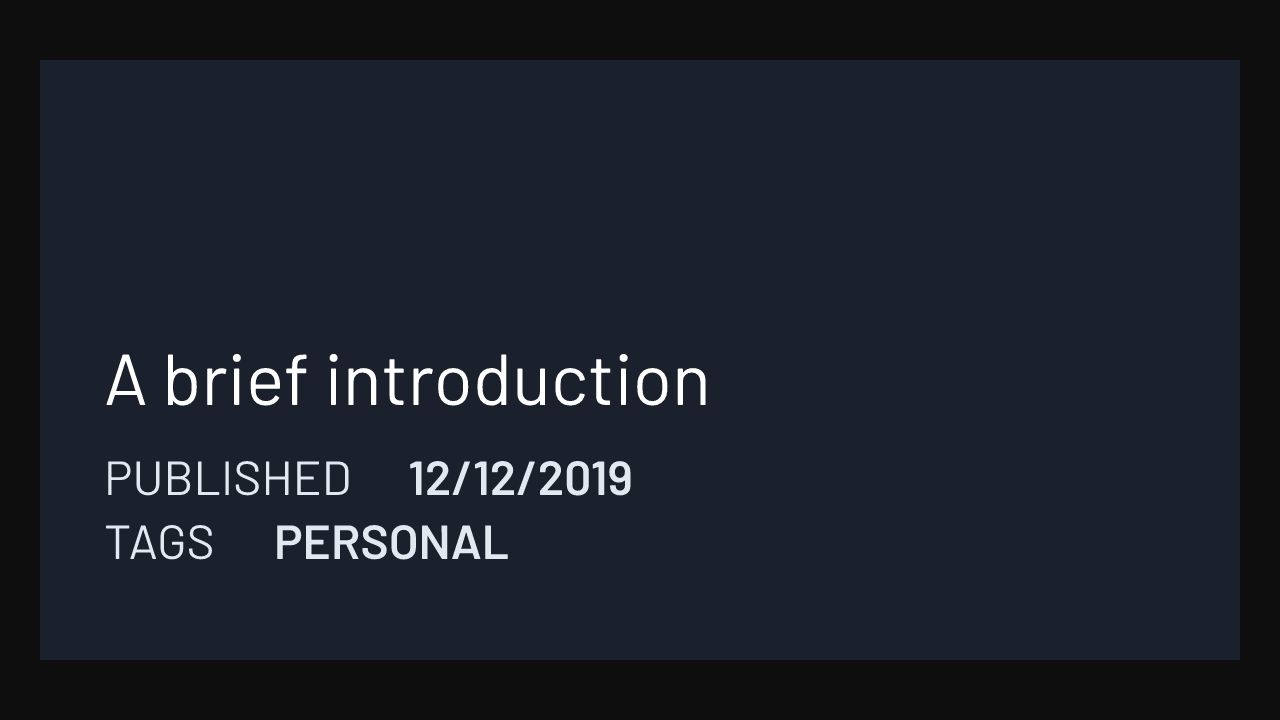